Navigates to LambdaTest website and measures page load performance metrics using the Navigation Timing API

Starting URL: http://lambdatest.com

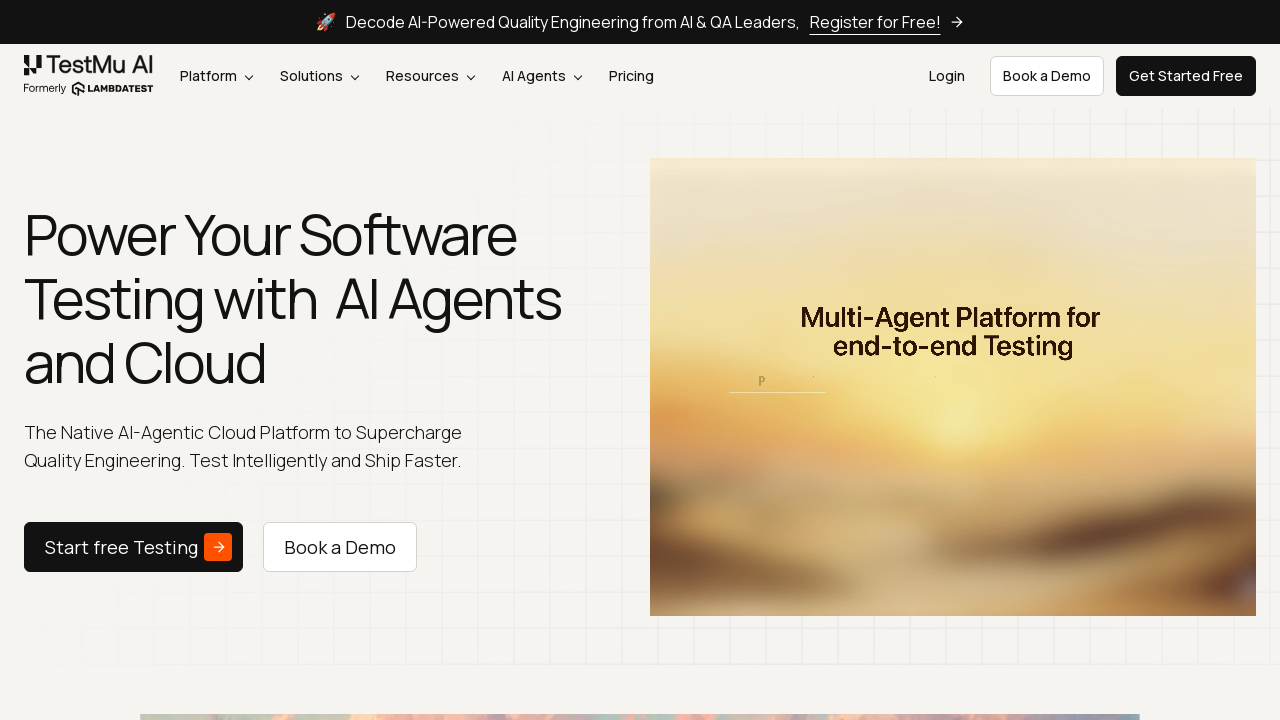

Navigated to LambdaTest website (http://lambdatest.com)
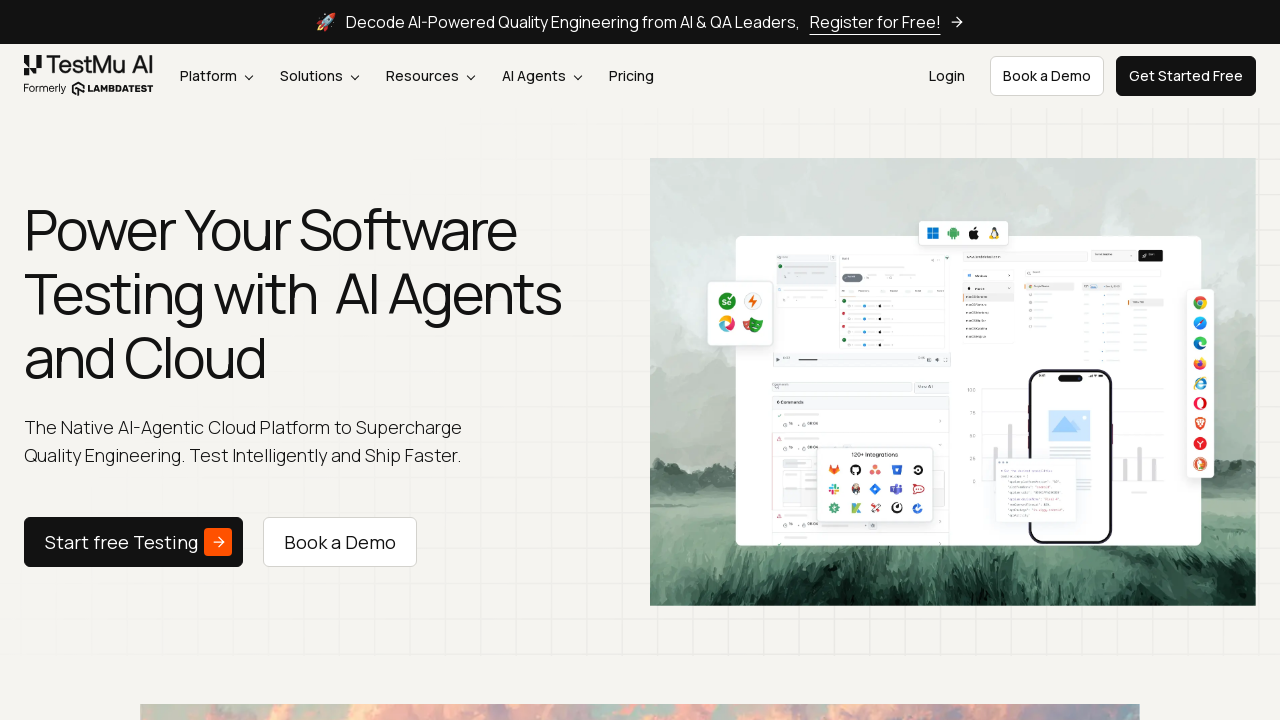

Retrieved navigationStart timing metric
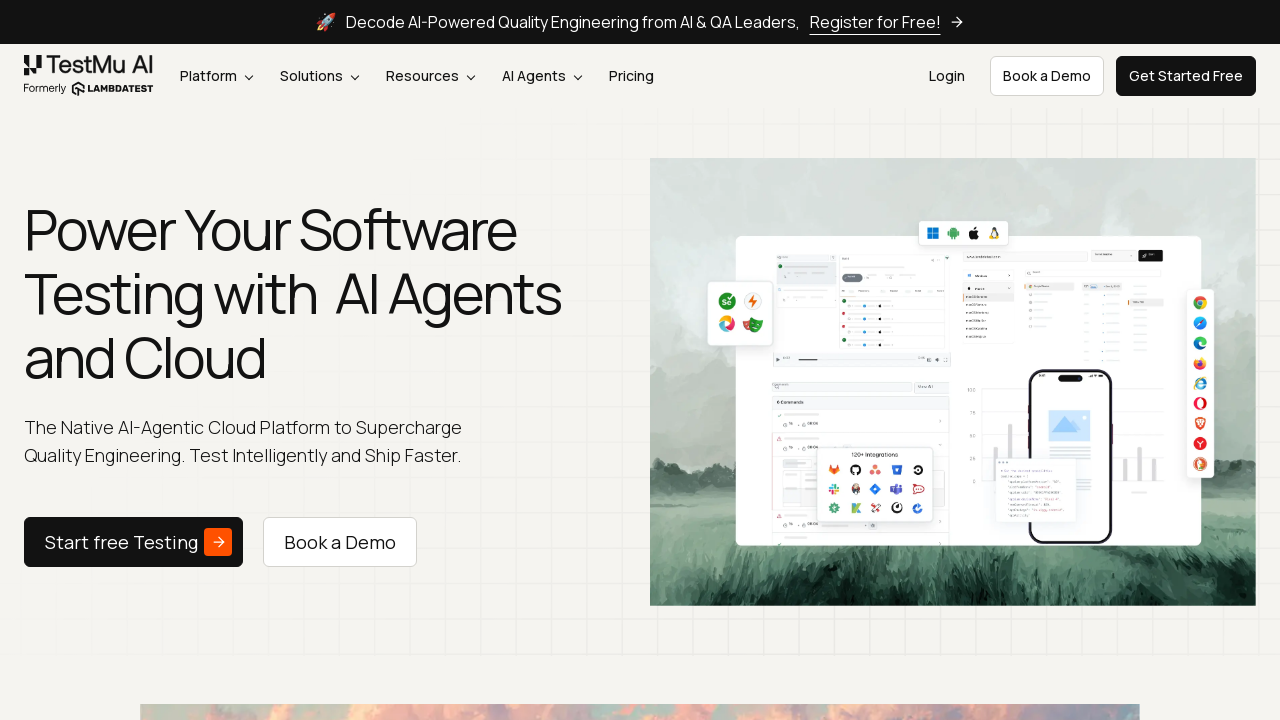

Retrieved responseStart timing metric
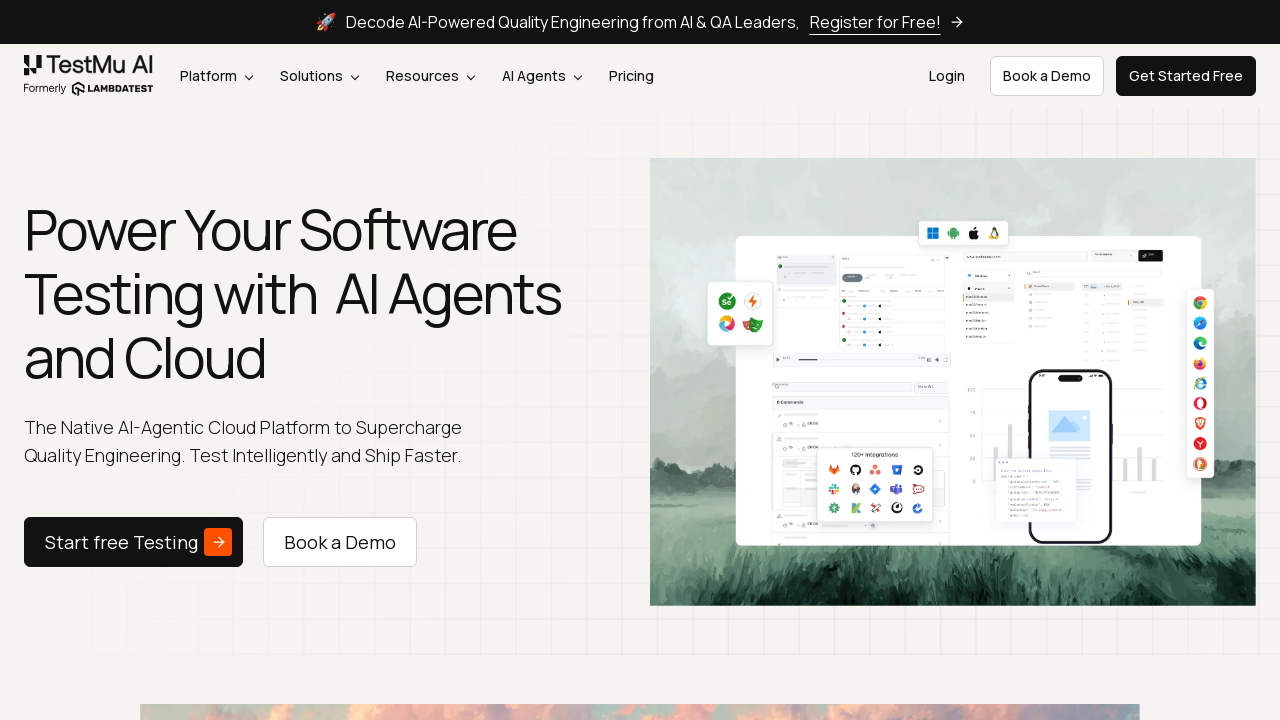

Retrieved domComplete timing metric
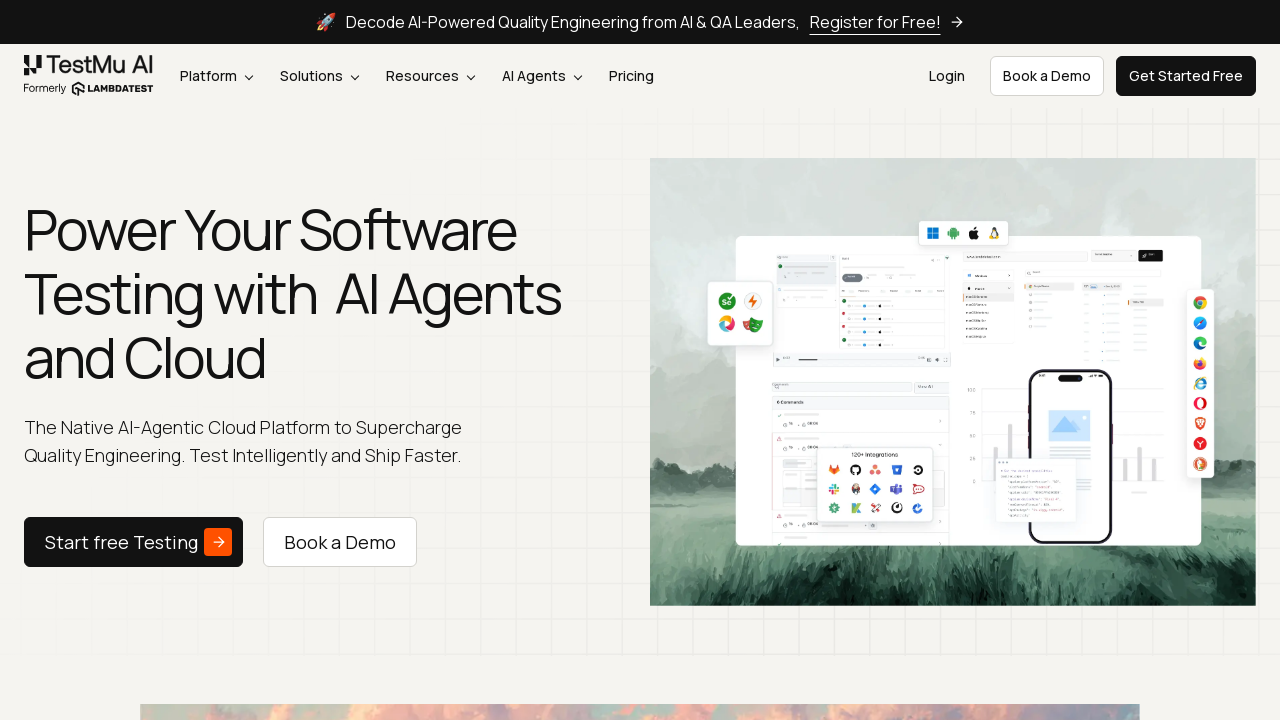

Calculated and logged performance metrics - Backend: 128ms, Frontend: 556ms
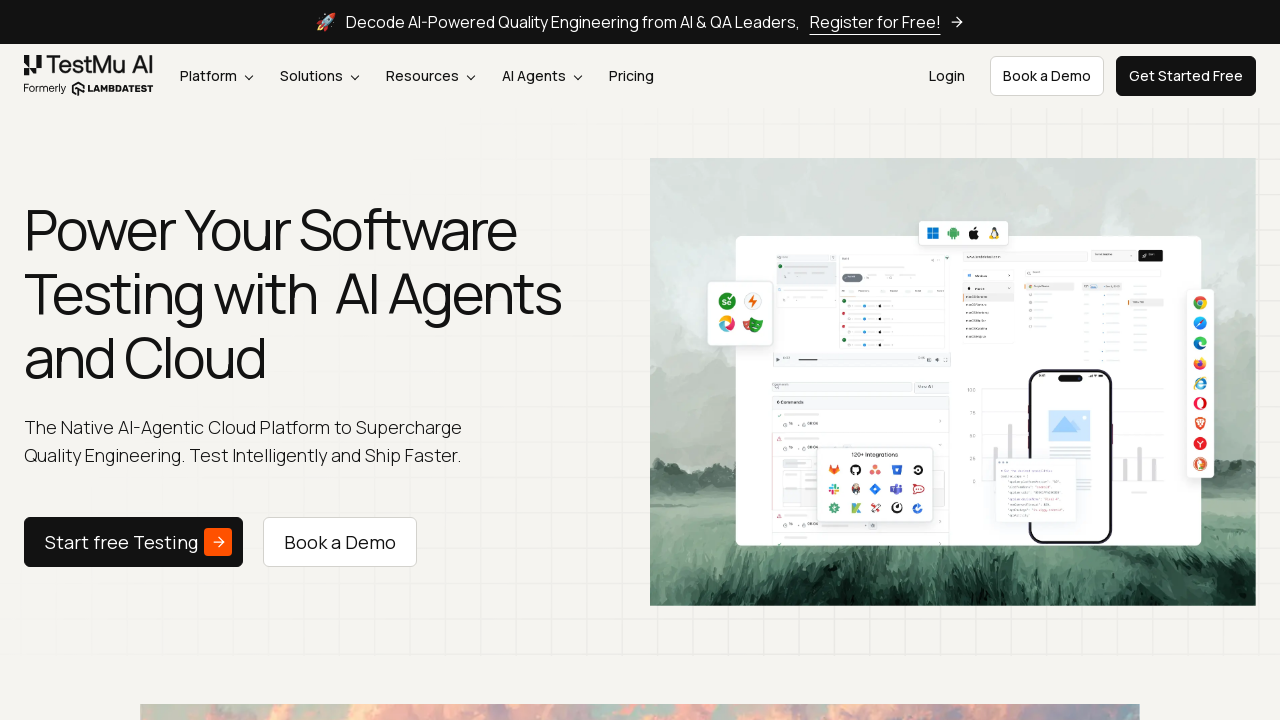

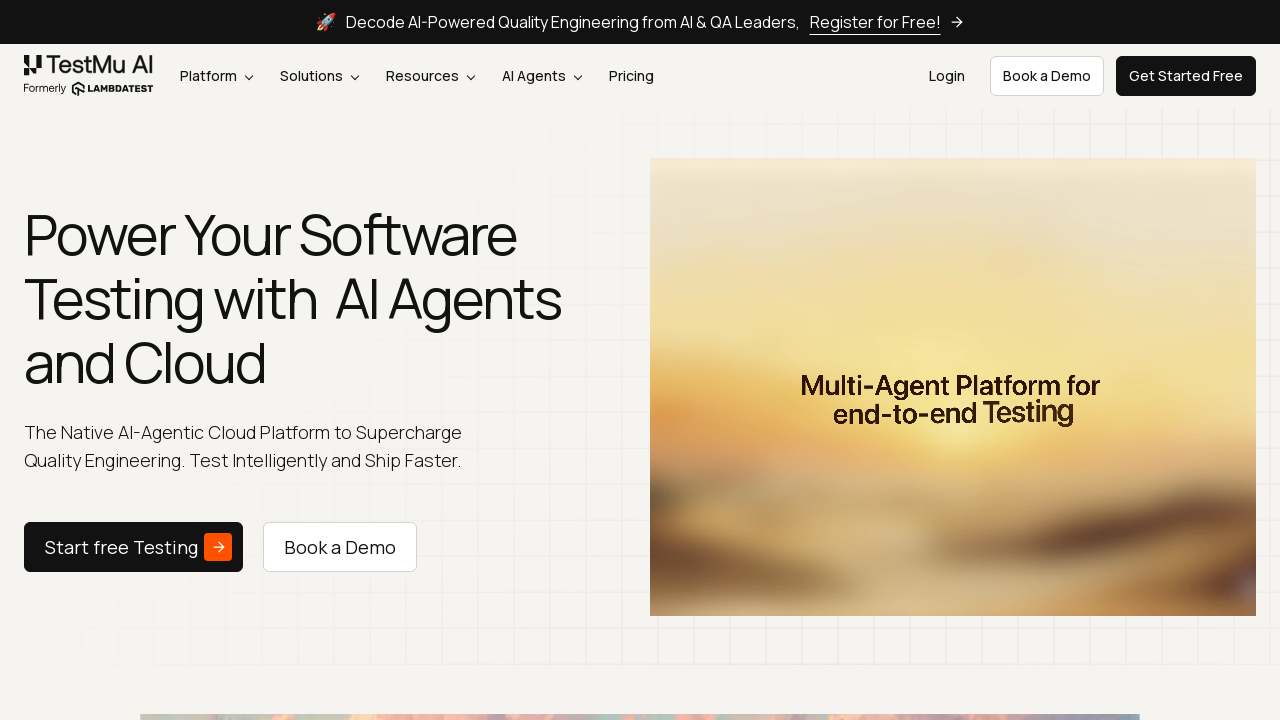